Tests a TODO MVC React application by adding two TODO items with dates, marking one as completed, and deleting the other, verifying each action along the way.

Starting URL: https://todomvc.com/examples/react/dist/

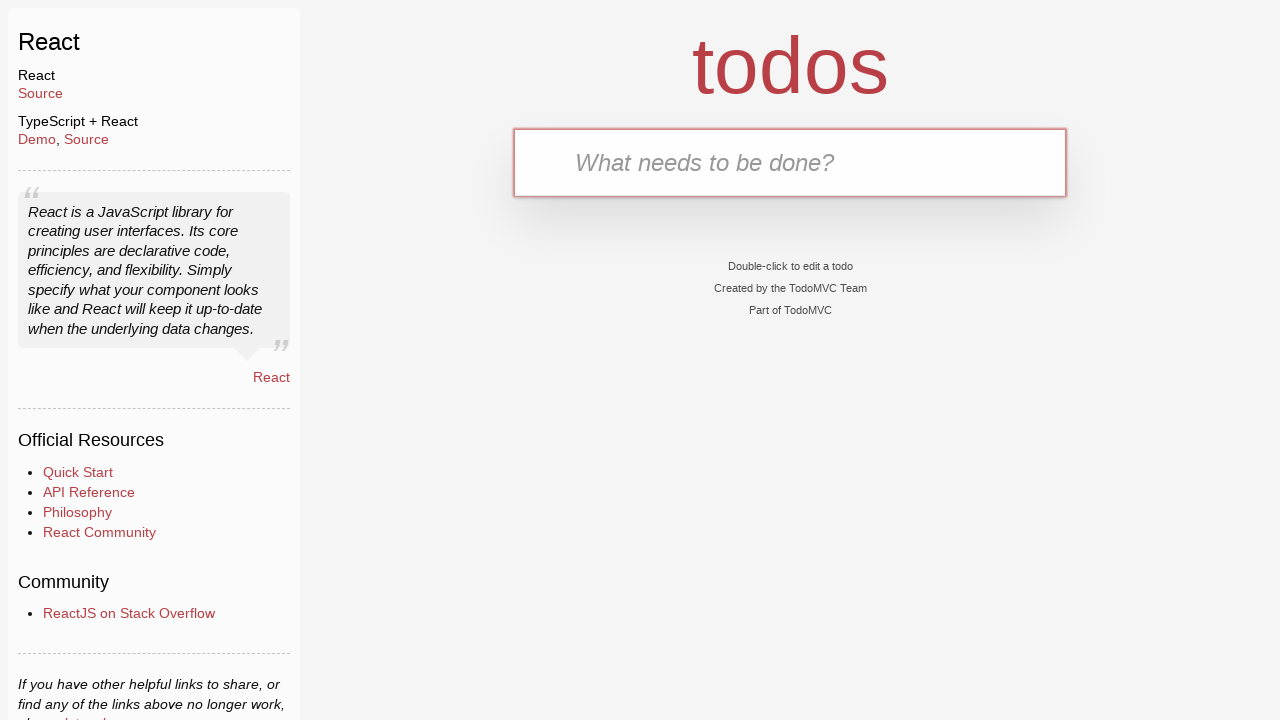

Verified correct URL loaded: https://todomvc.com/examples/react/dist/
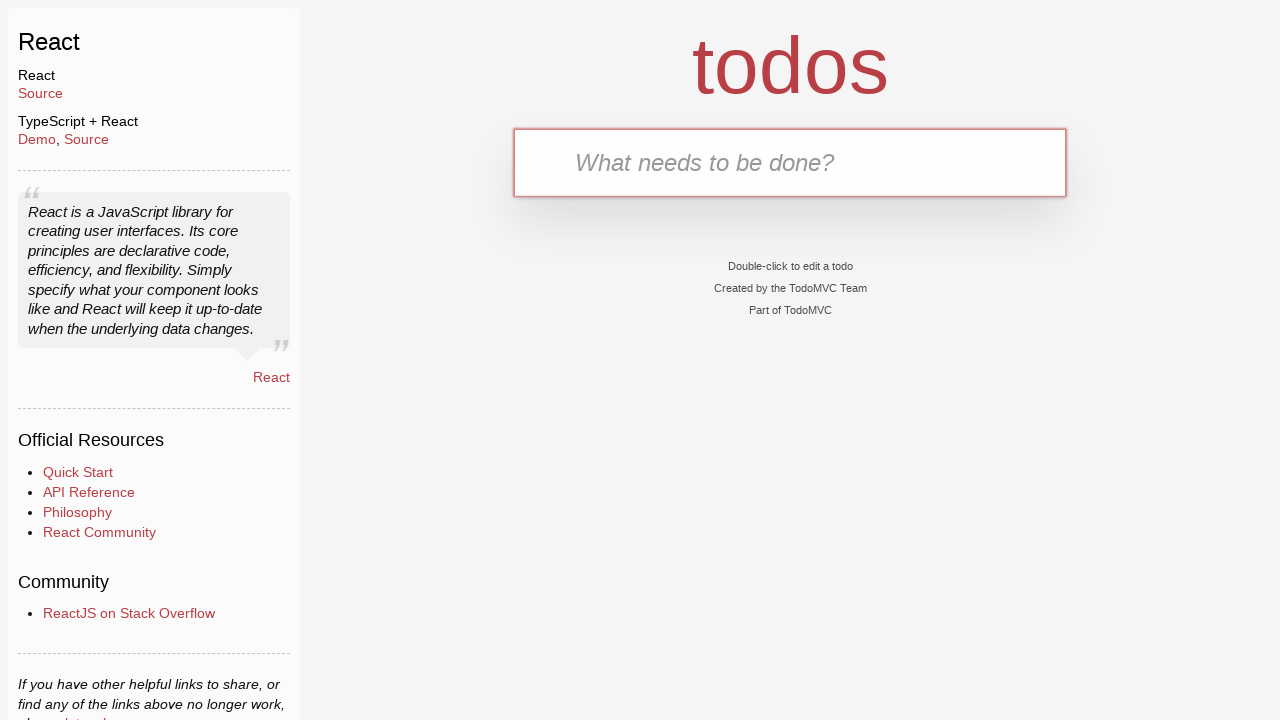

Filled new TODO input with: TODO 1 - 2026-03-01 on .new-todo
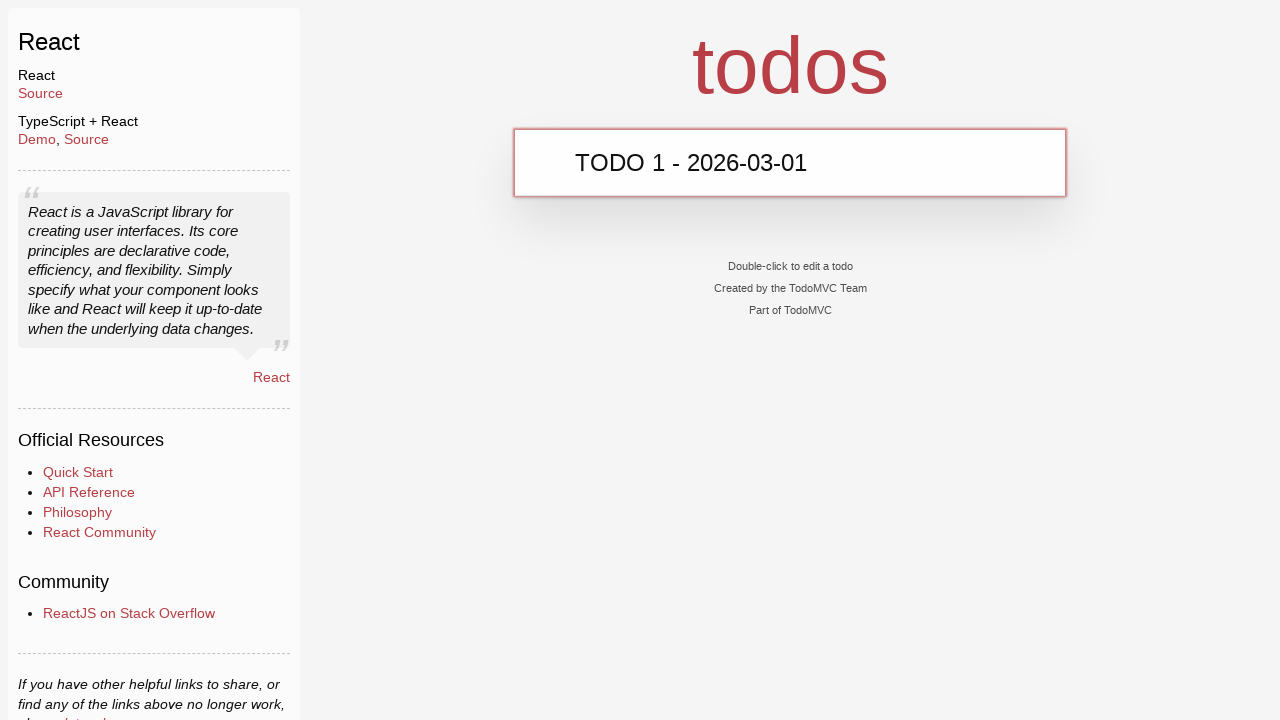

Pressed Enter to add first TODO item on .new-todo
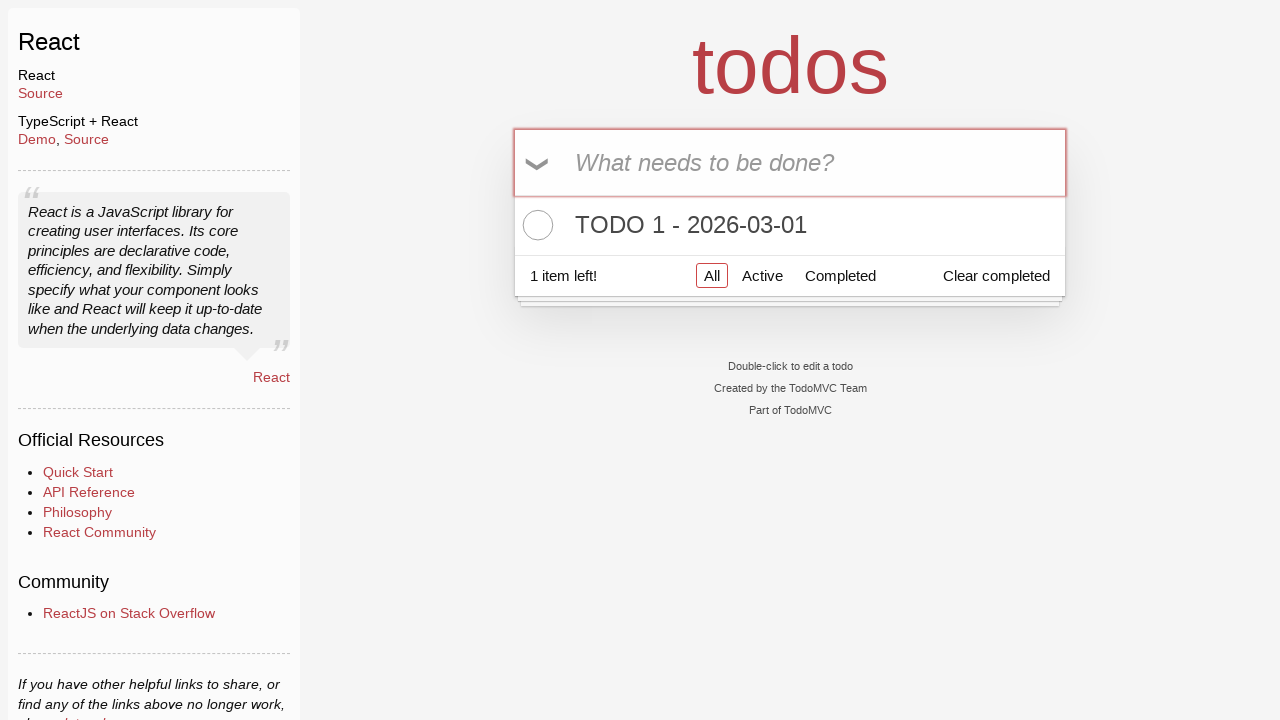

Verified first TODO item 'TODO 1 - 2026-03-01' appears in list
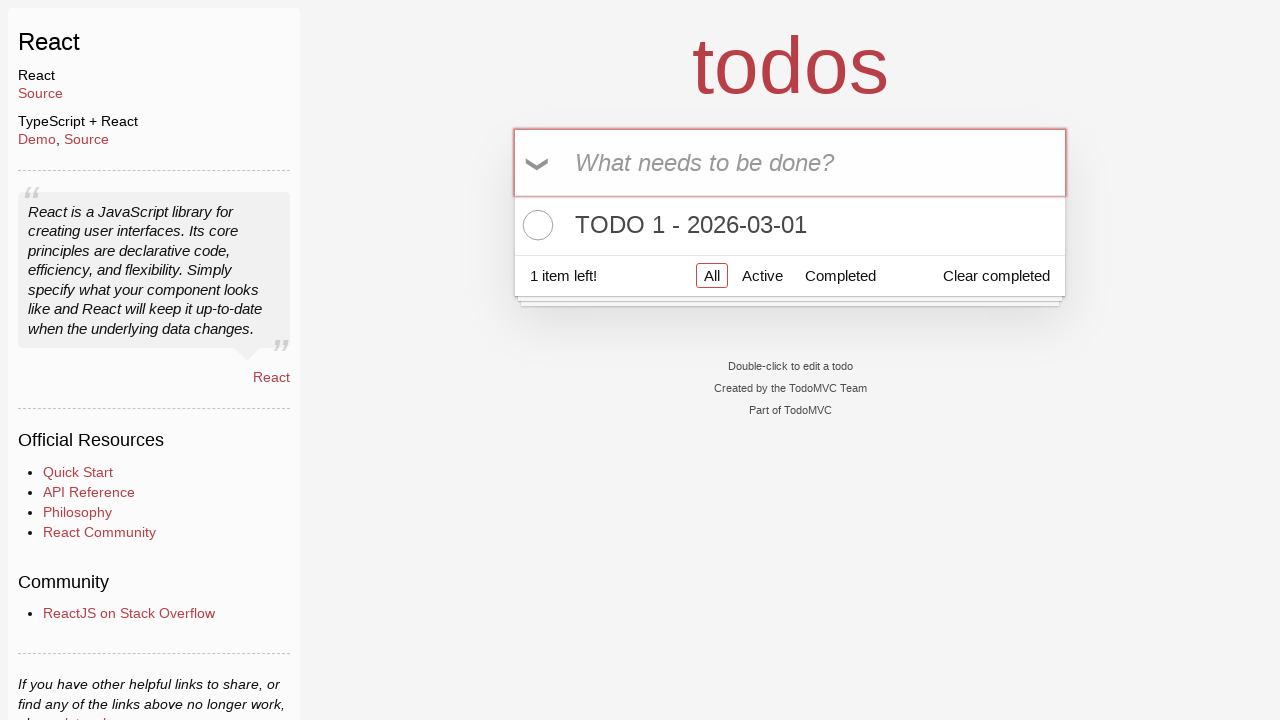

Filled new TODO input with: TODO 2 - 2026-03-02 on .new-todo
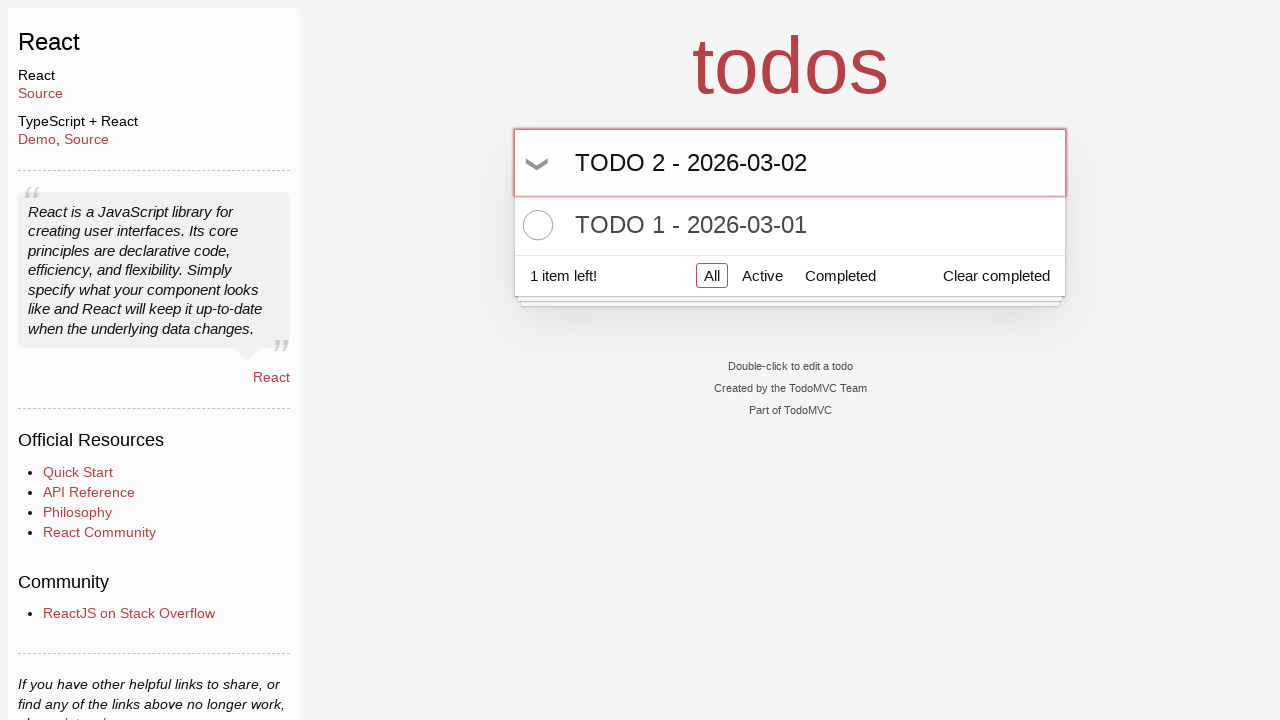

Pressed Enter to add second TODO item on .new-todo
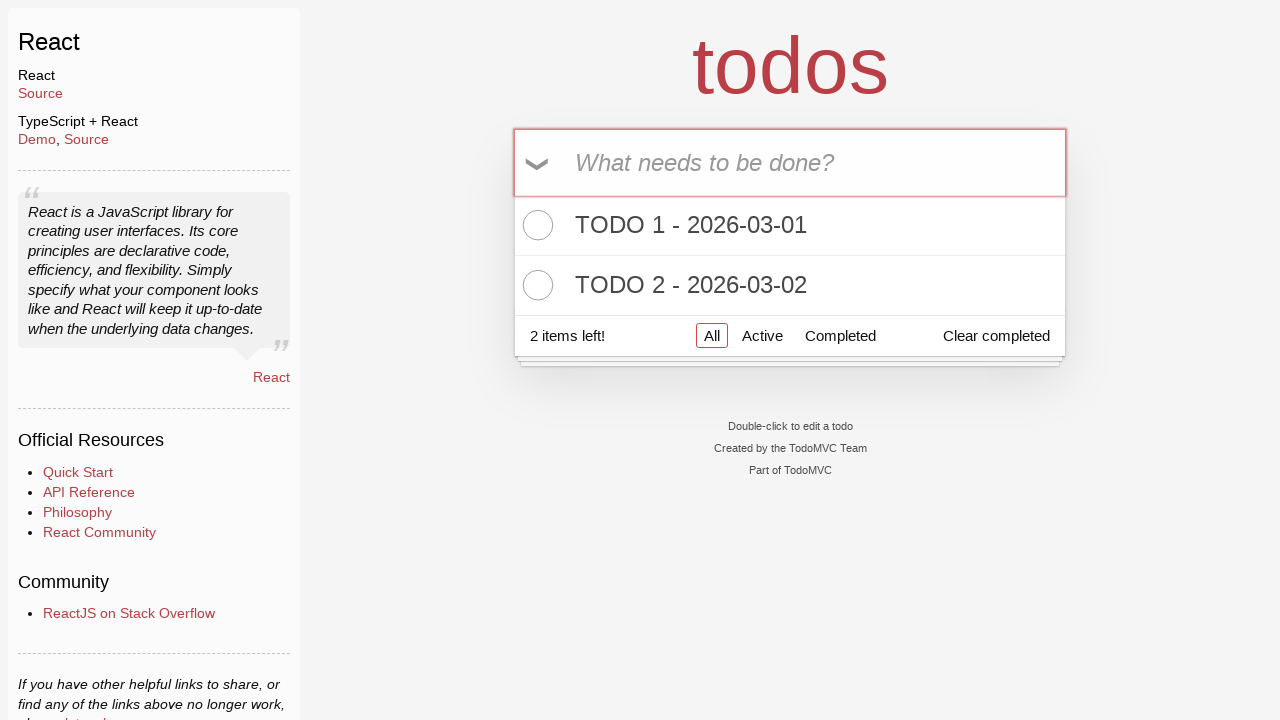

Clicked toggle checkbox to mark 'TODO 1 - 2026-03-01' as completed at (535, 225) on .todo-list li >> internal:has-text="TODO 1 - 2026-03-01"i >> .toggle
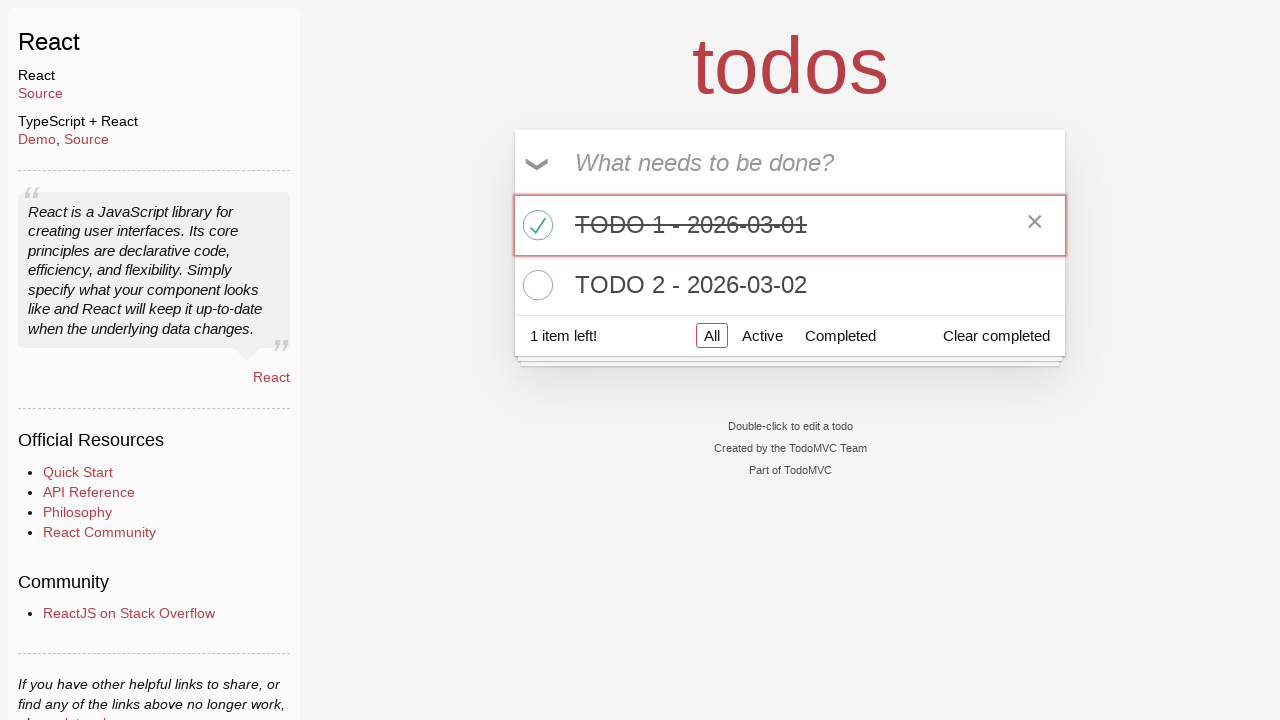

Verified 'TODO 1 - 2026-03-01' is marked as completed
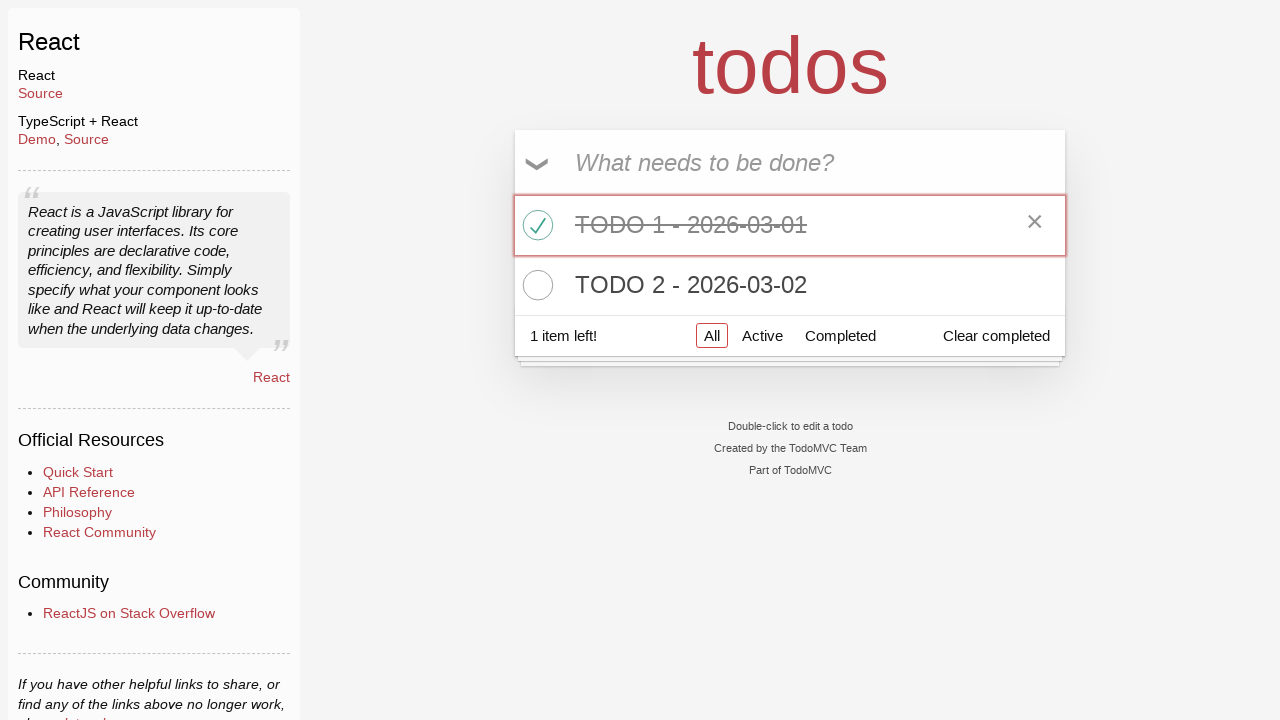

Hovered over 'TODO 2 - 2026-03-02' to reveal delete button at (790, 285) on .todo-list li >> internal:has-text="TODO 2 - 2026-03-02"i
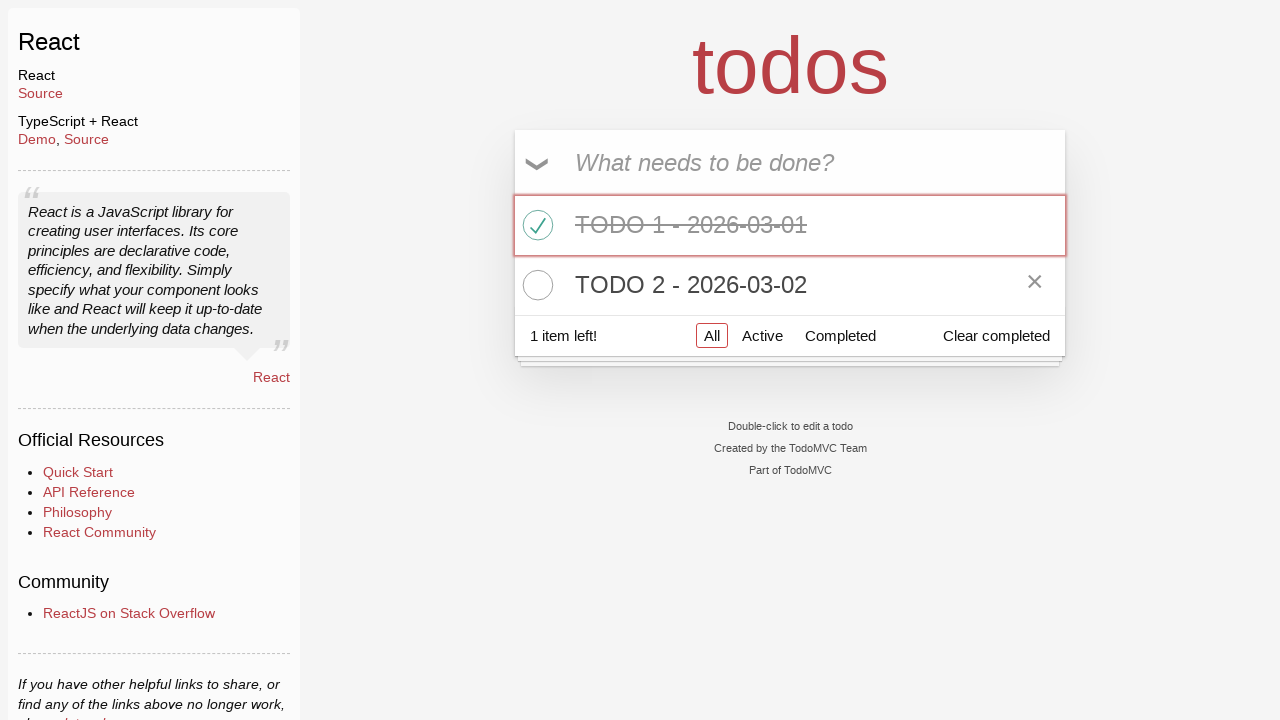

Clicked destroy button to delete 'TODO 2 - 2026-03-02' at (1035, 285) on .todo-list li >> internal:has-text="TODO 2 - 2026-03-02"i >> .destroy
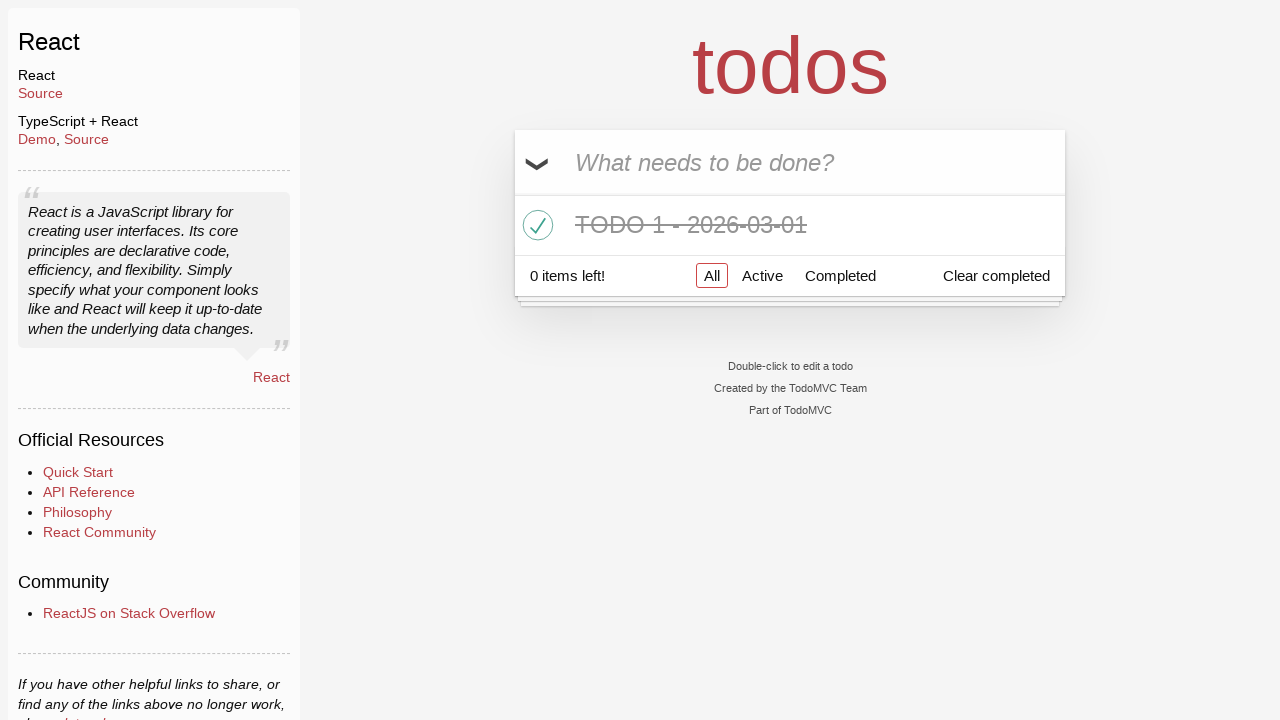

Verified 'TODO 2 - 2026-03-02' is removed from the TODO list
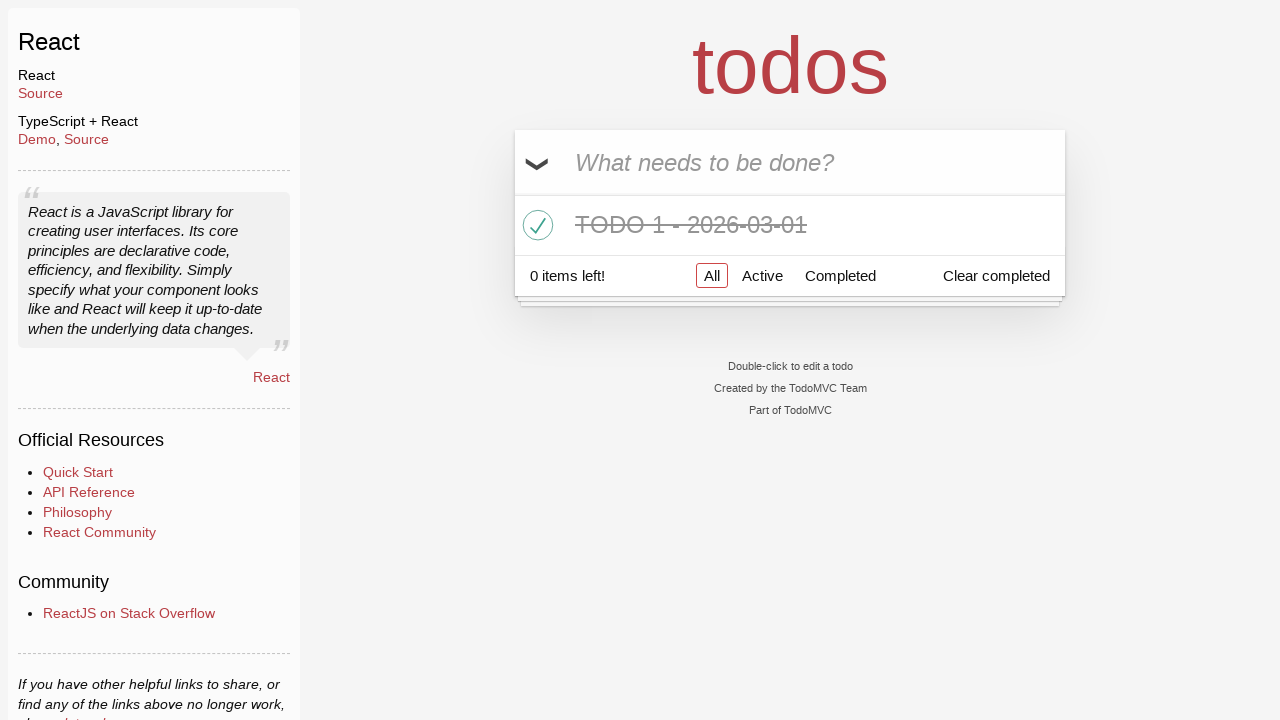

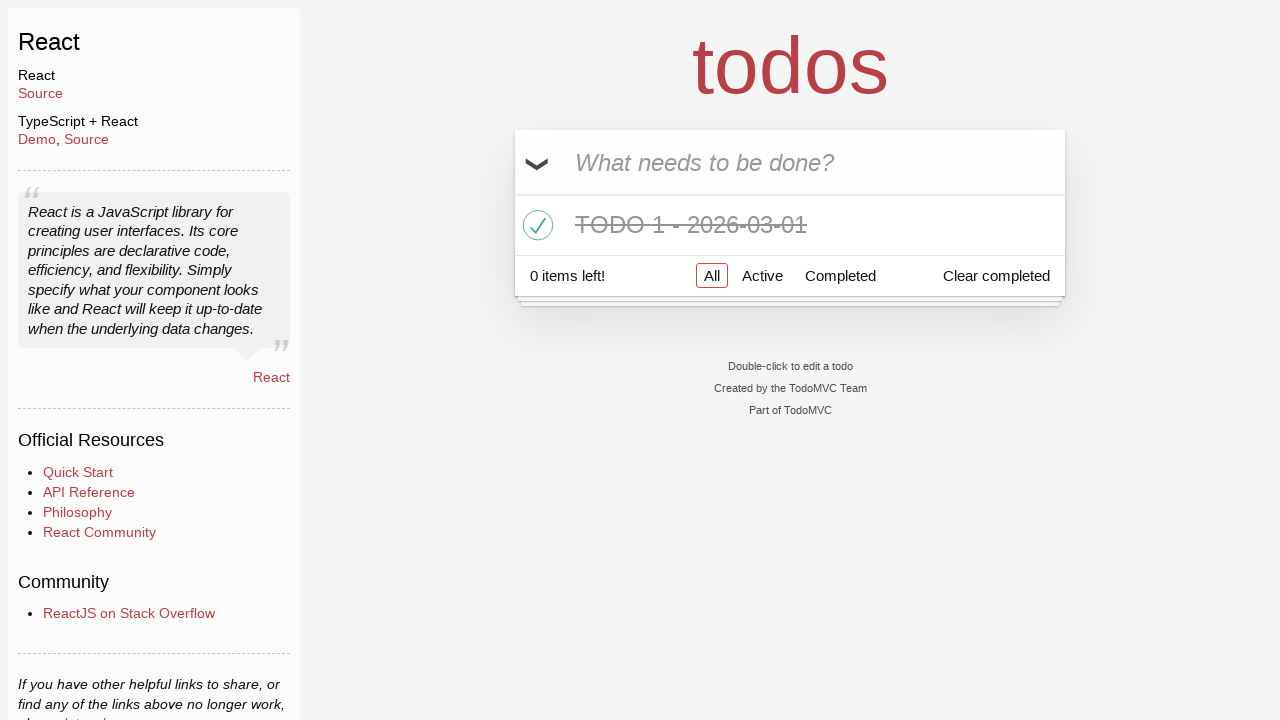